Tests browser navigation and window management by navigating between pages, refreshing, and opening new tabs

Starting URL: https://www.selenium.dev/

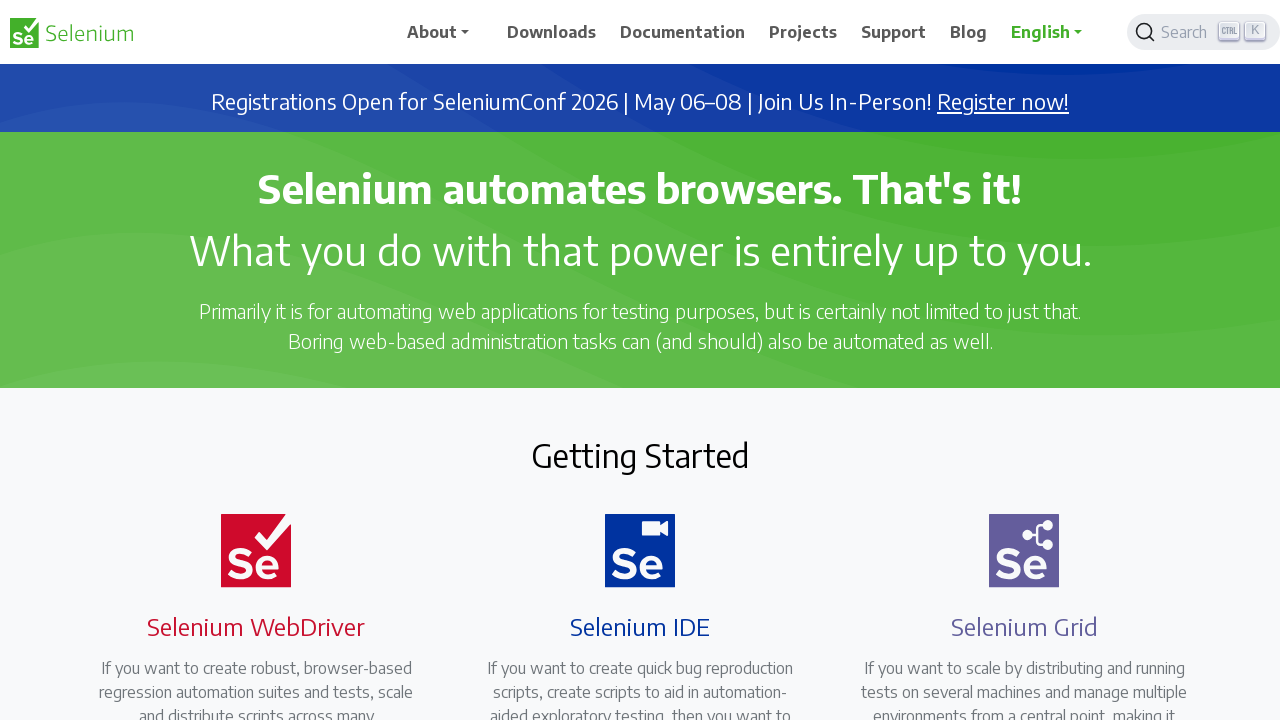

Navigated back from selenium.dev
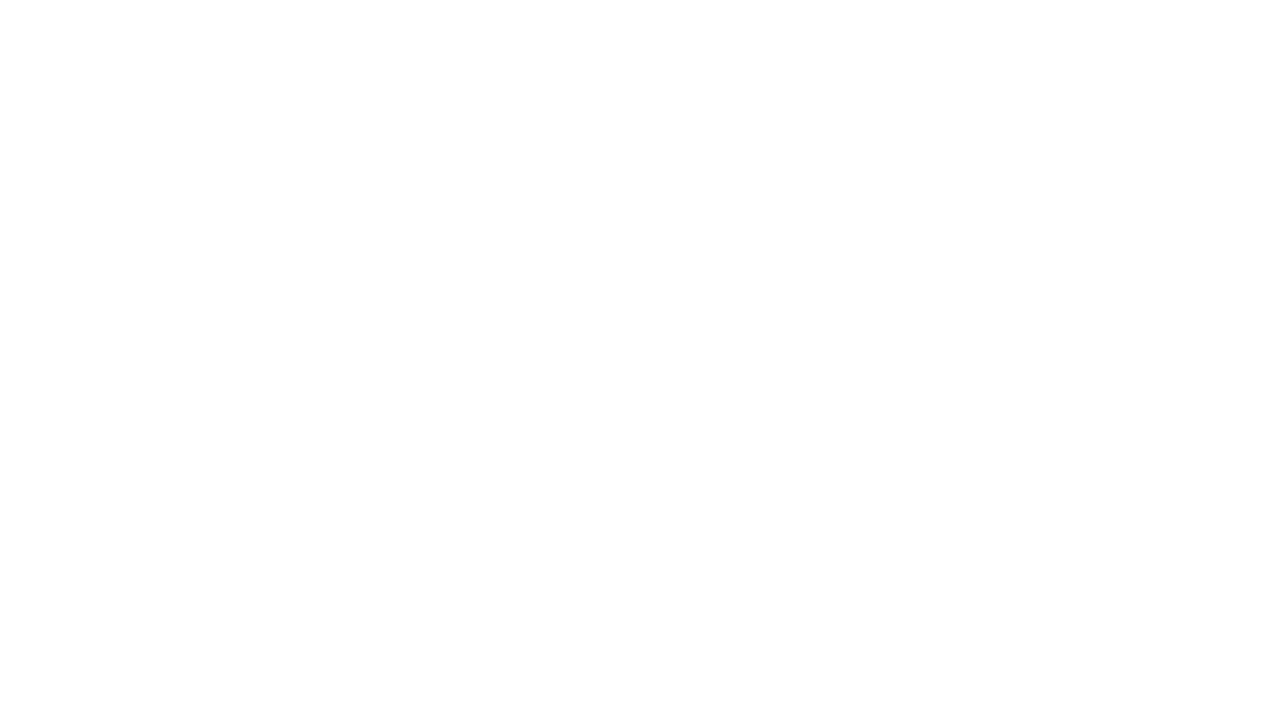

Navigated forward to return to selenium.dev
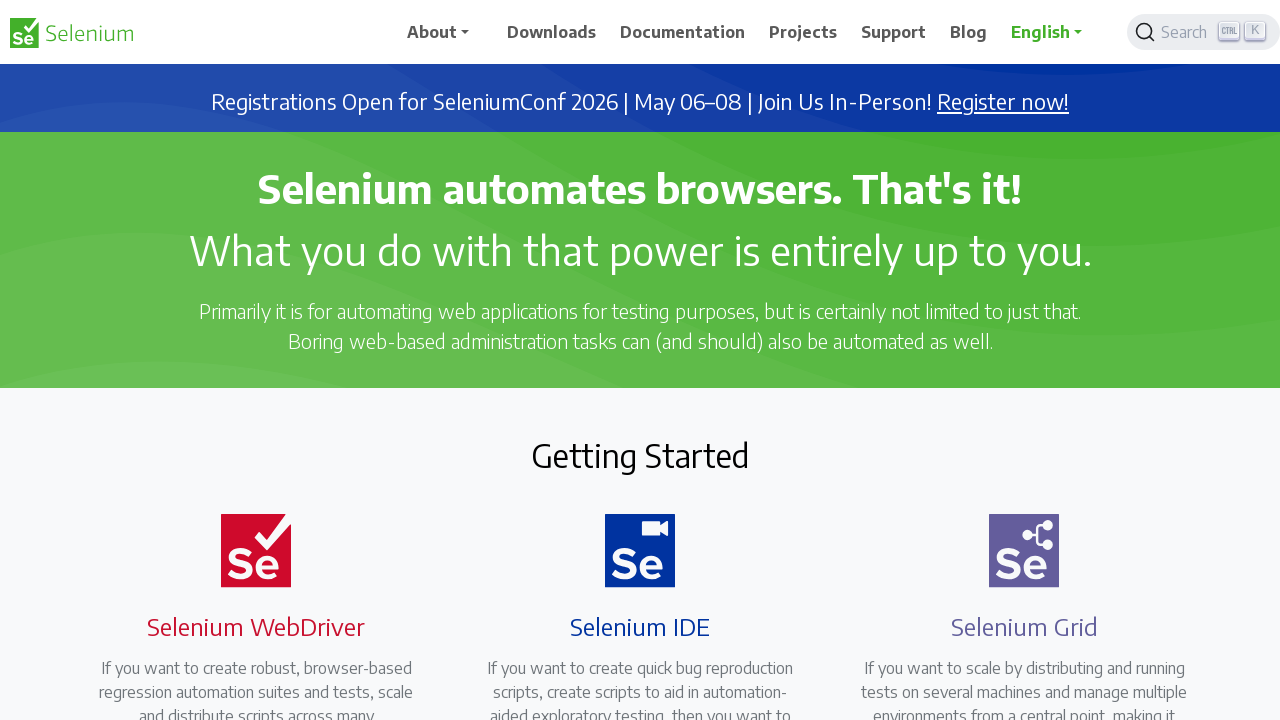

Refreshed the current page
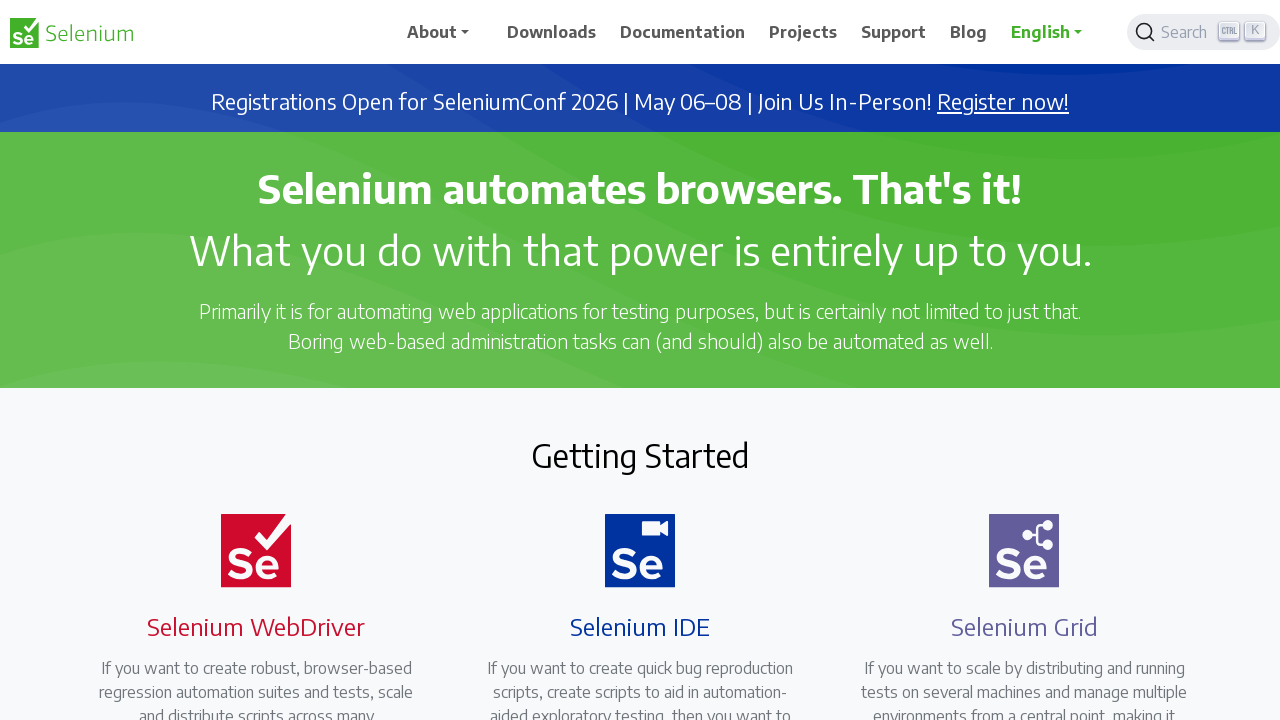

Navigated to Maven repository site
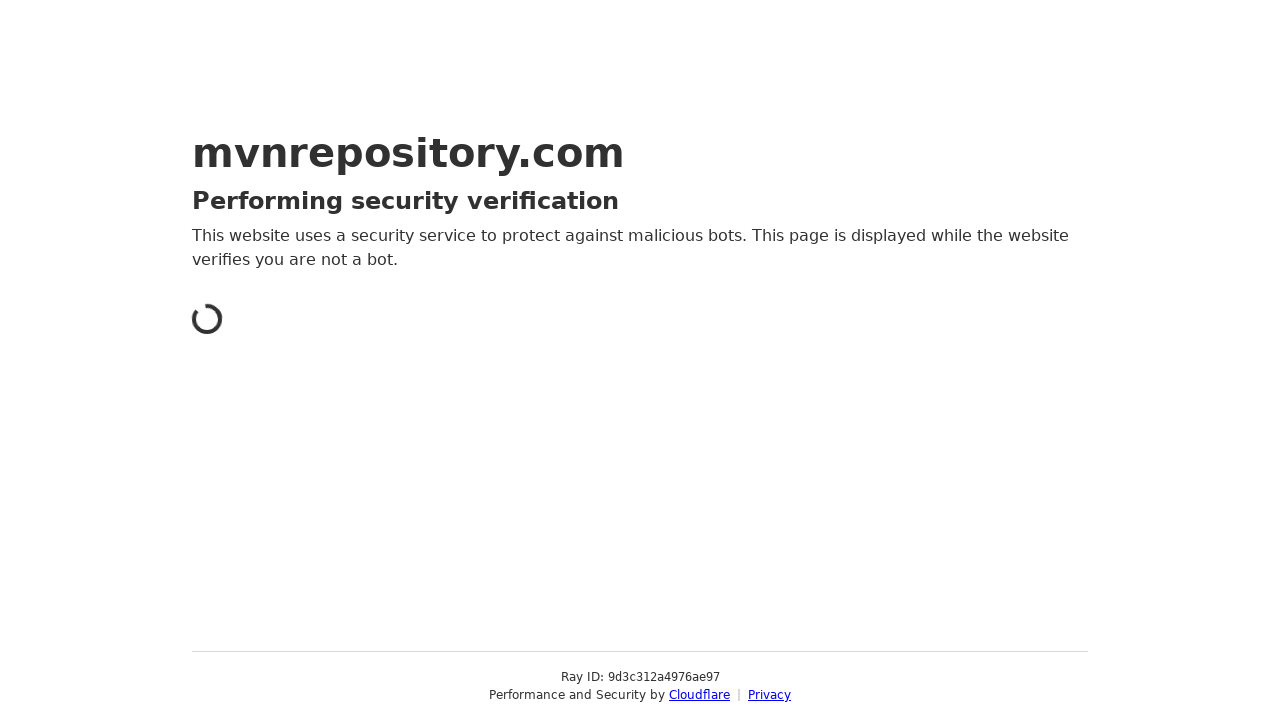

Retrieved page title: Just a moment...
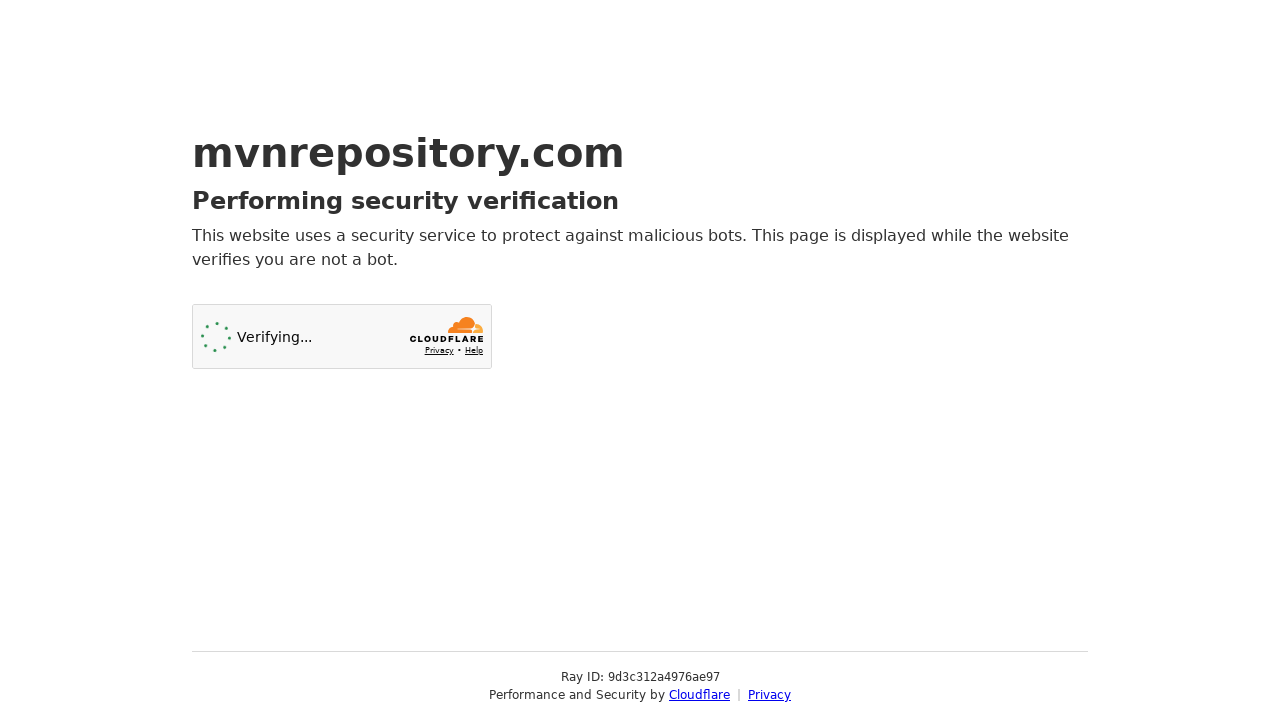

Retrieved current URL: https://mvnrepository.com/
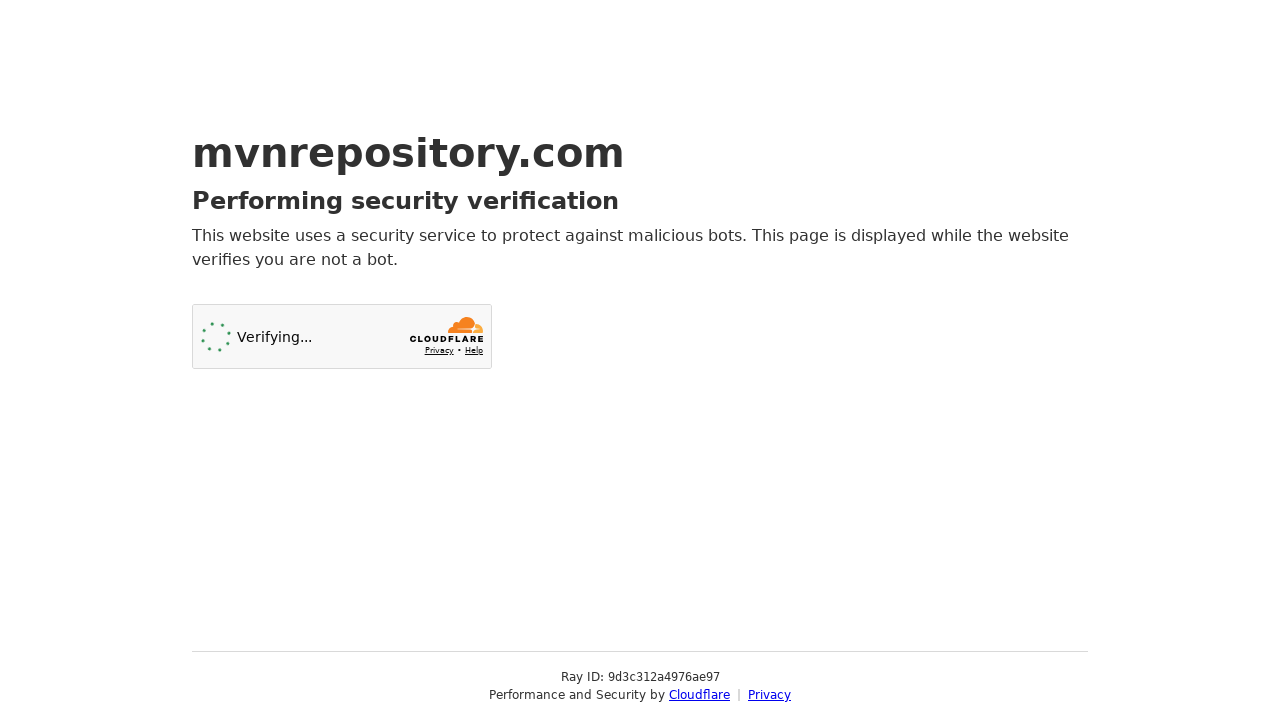

Retrieved page content
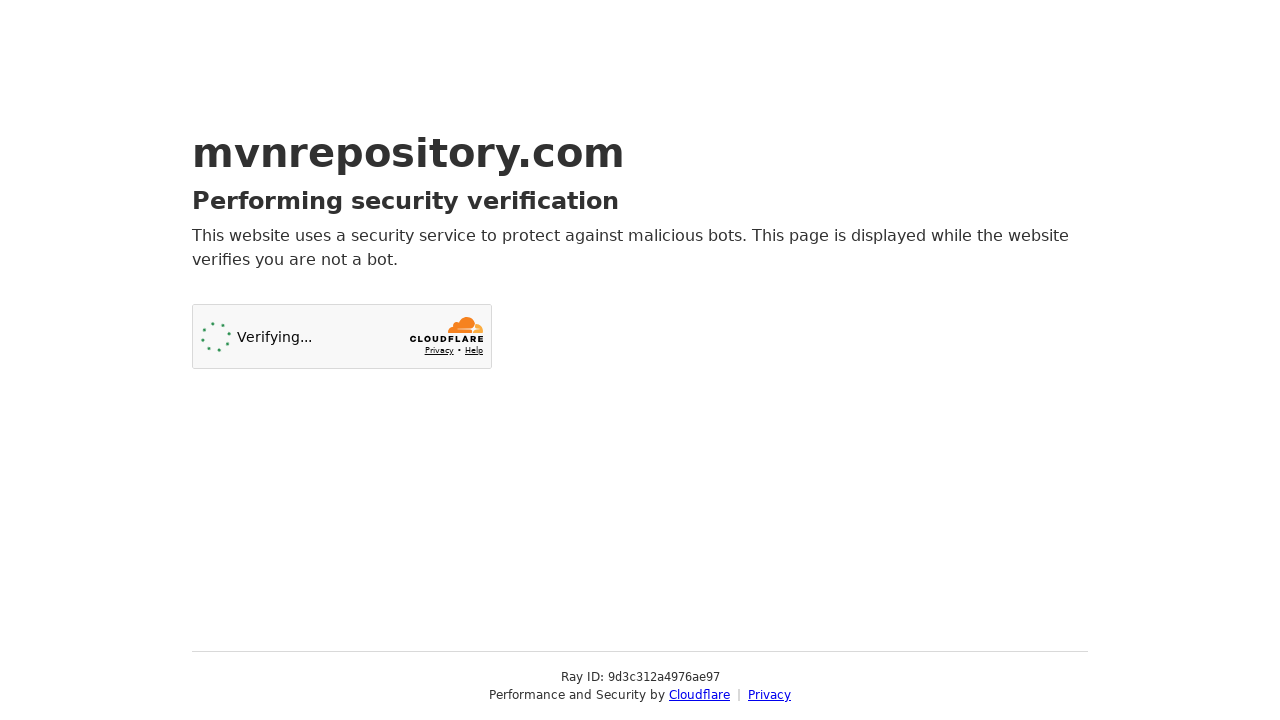

Opened a new tab
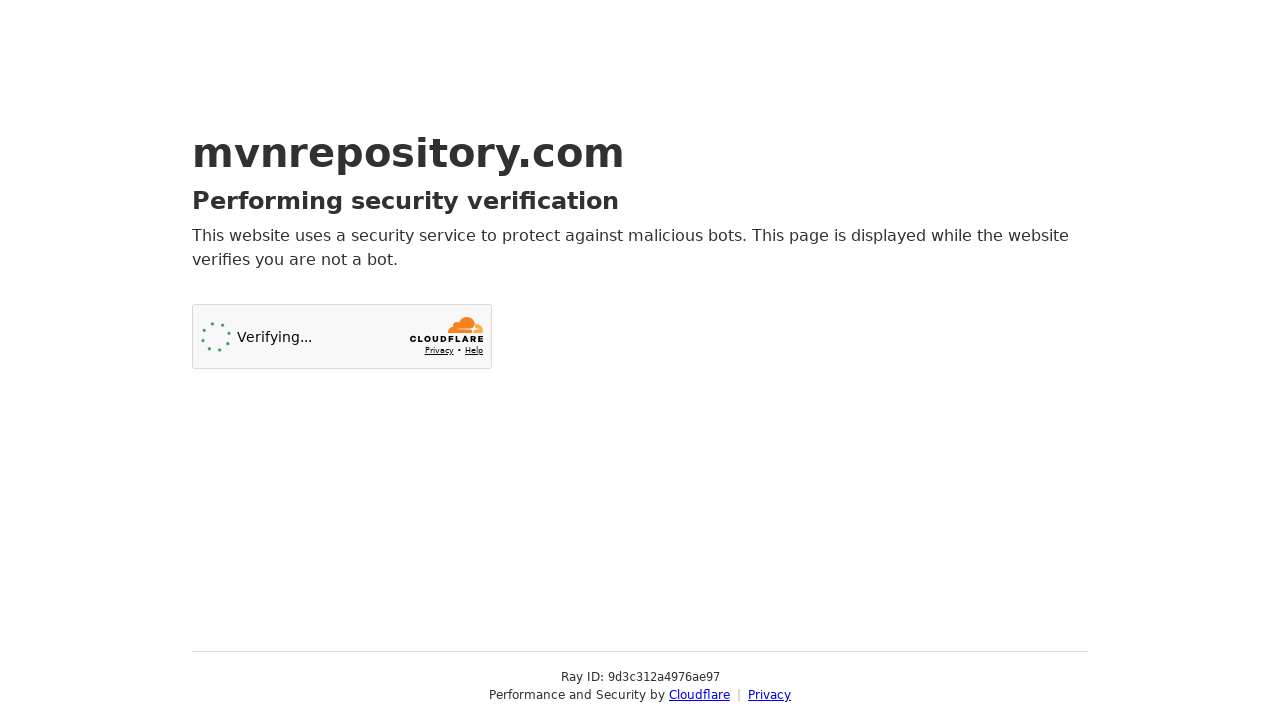

Navigated new tab to selenium.dev
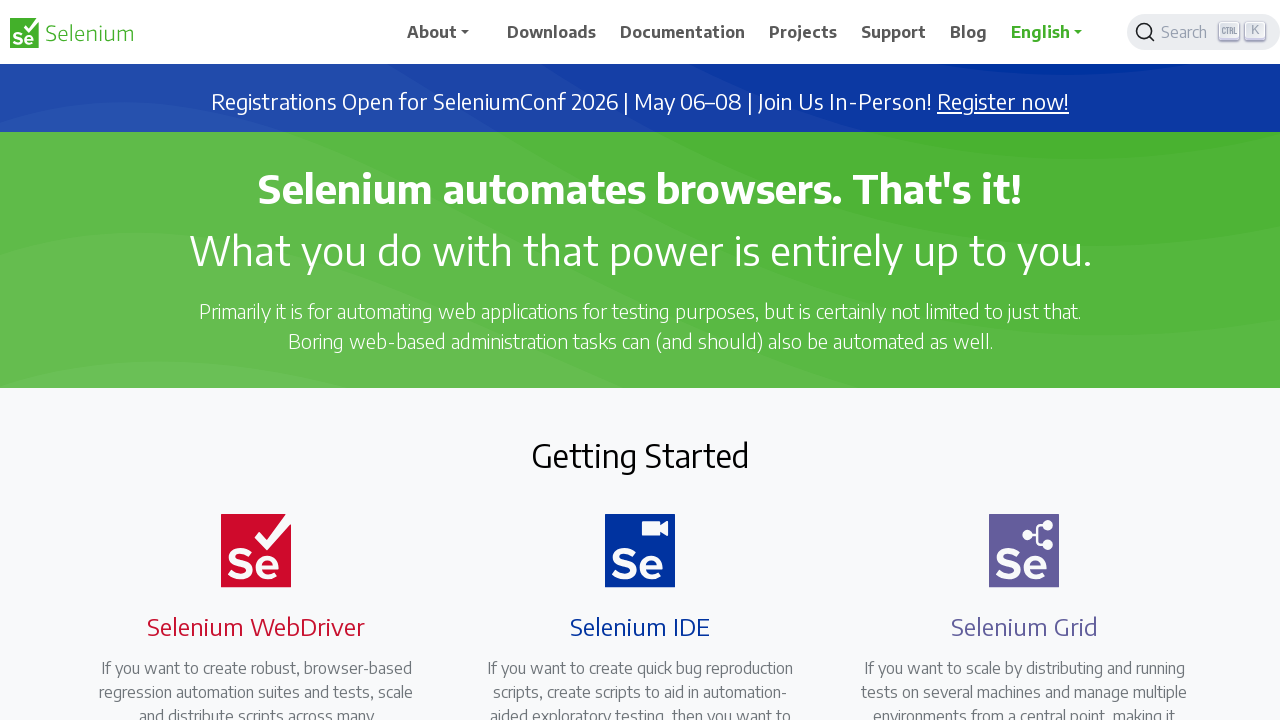

Closed the new tab
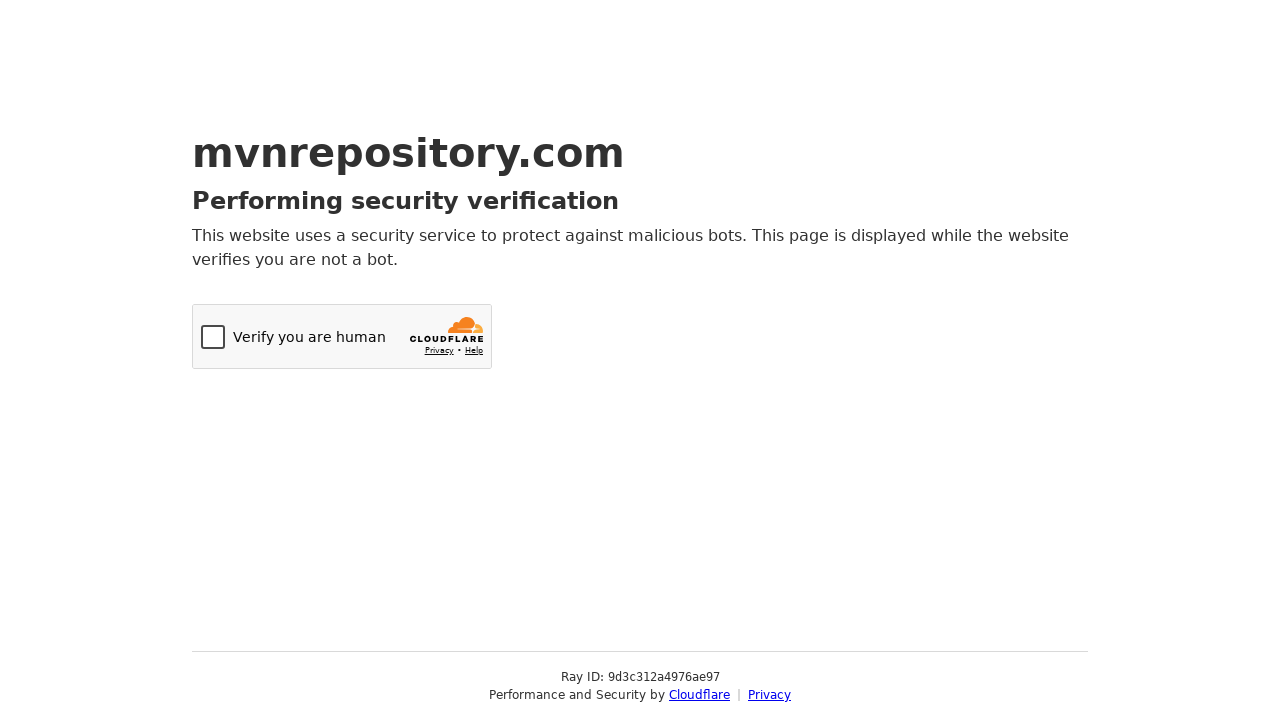

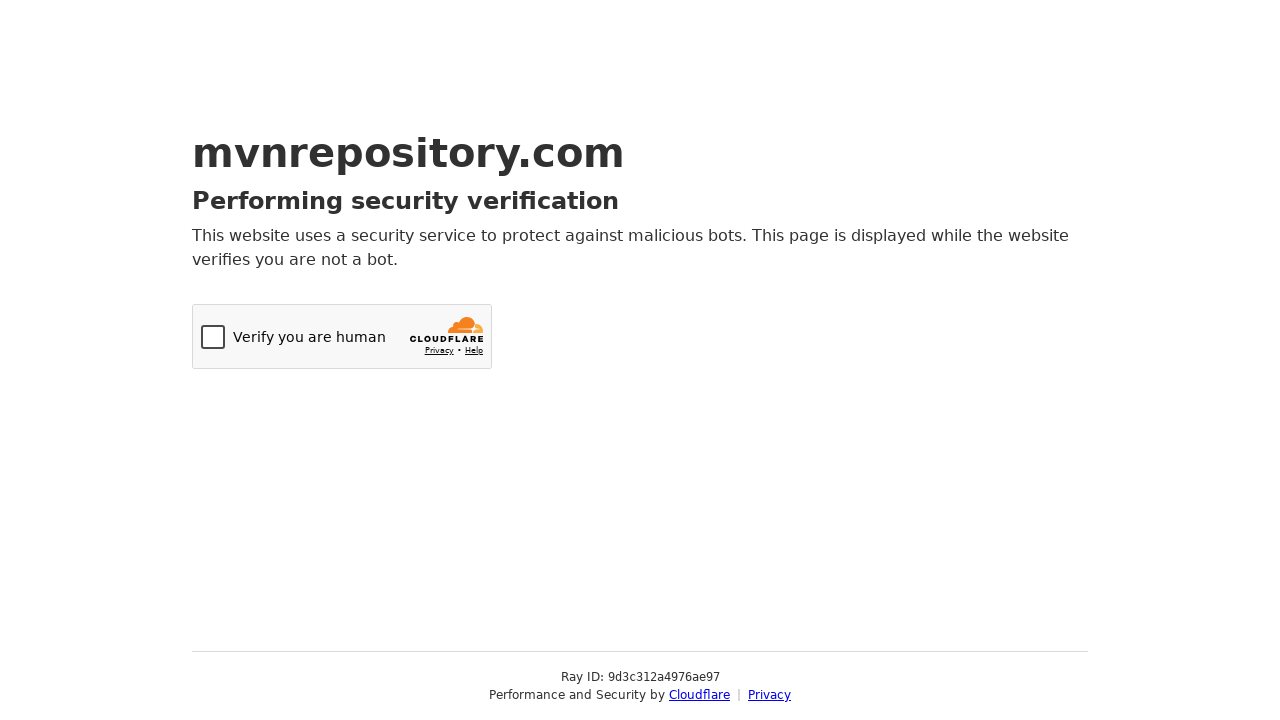